Tests the dynamic controls page by clicking on dynamic controls link, checking a checkbox, removing it via button click, then adding it back, verifying the notifications and button text change appropriately.

Starting URL: https://the-internet.herokuapp.com/

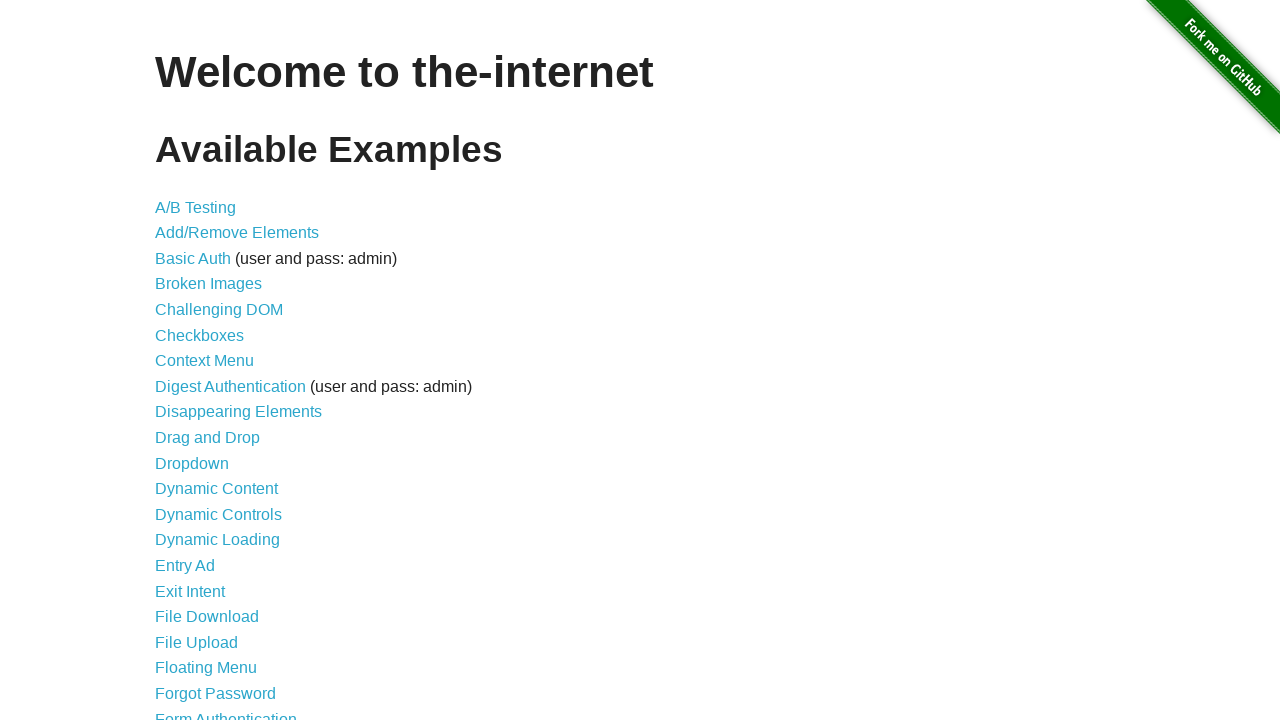

Clicked on Dynamic Controls link at (218, 514) on a[href="/dynamic_controls"]
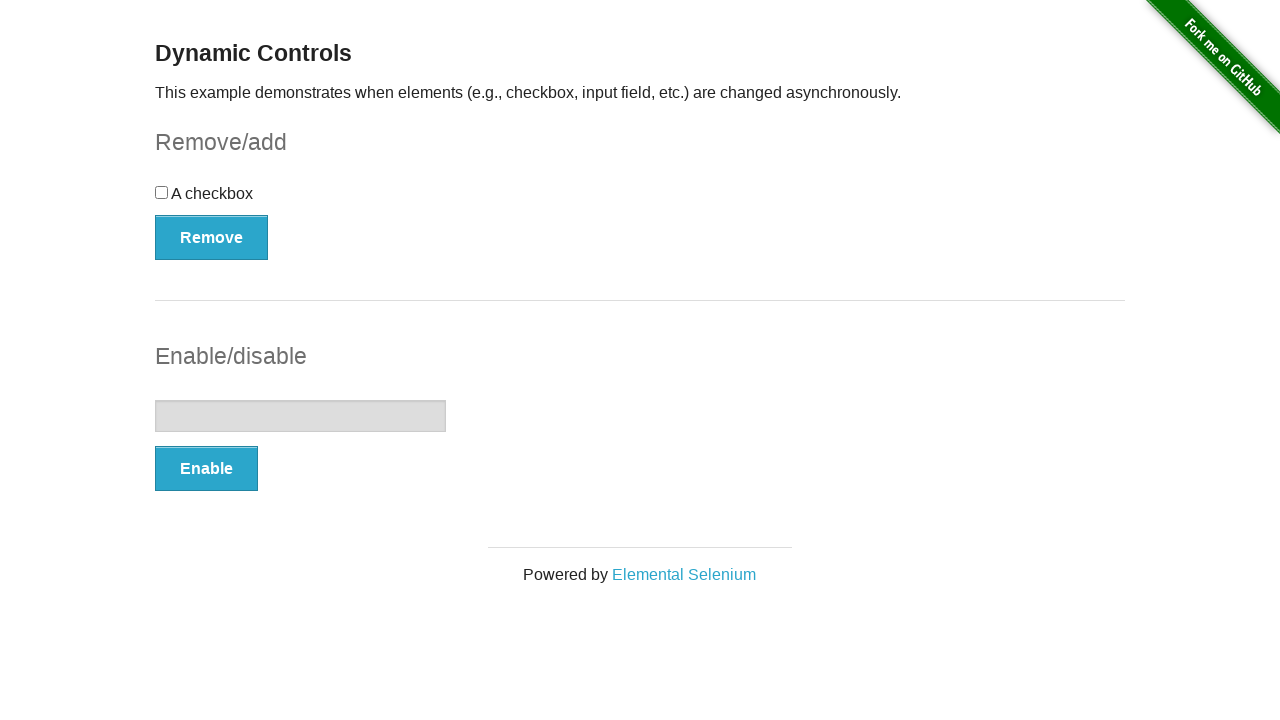

Button in checkbox example became visible
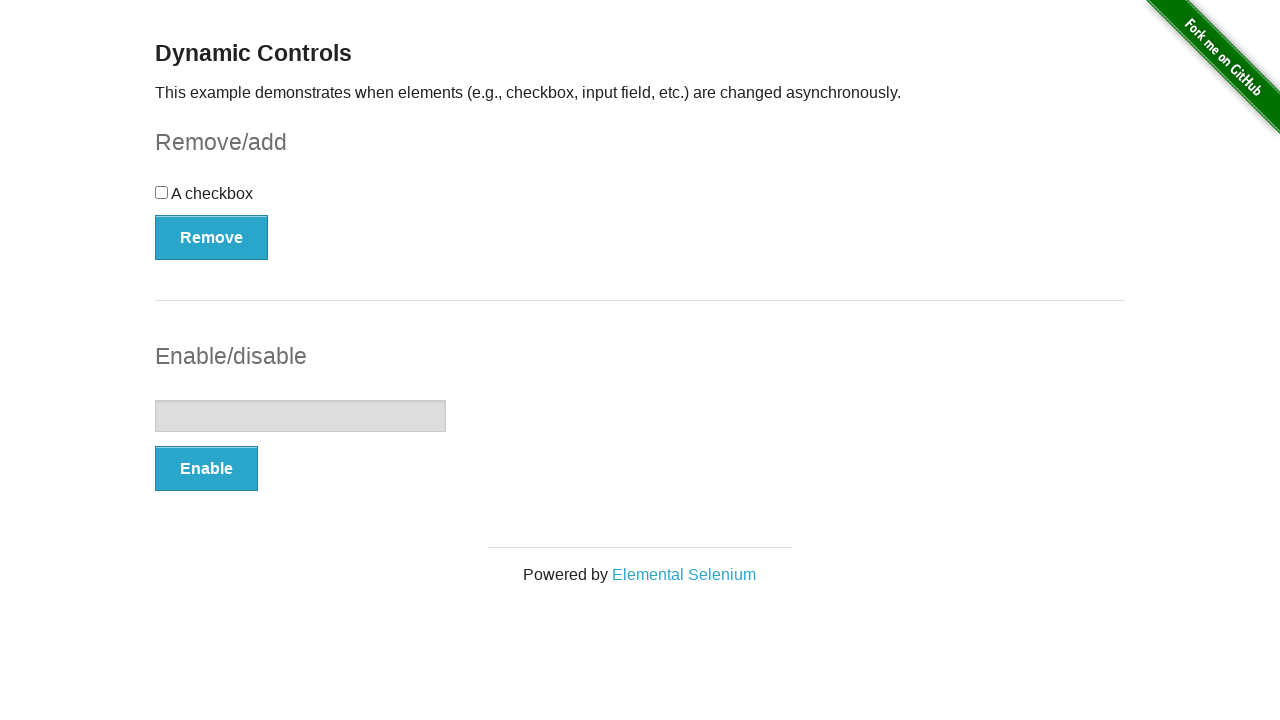

Checked the checkbox at (162, 192) on xpath=//input[@type="checkbox"]
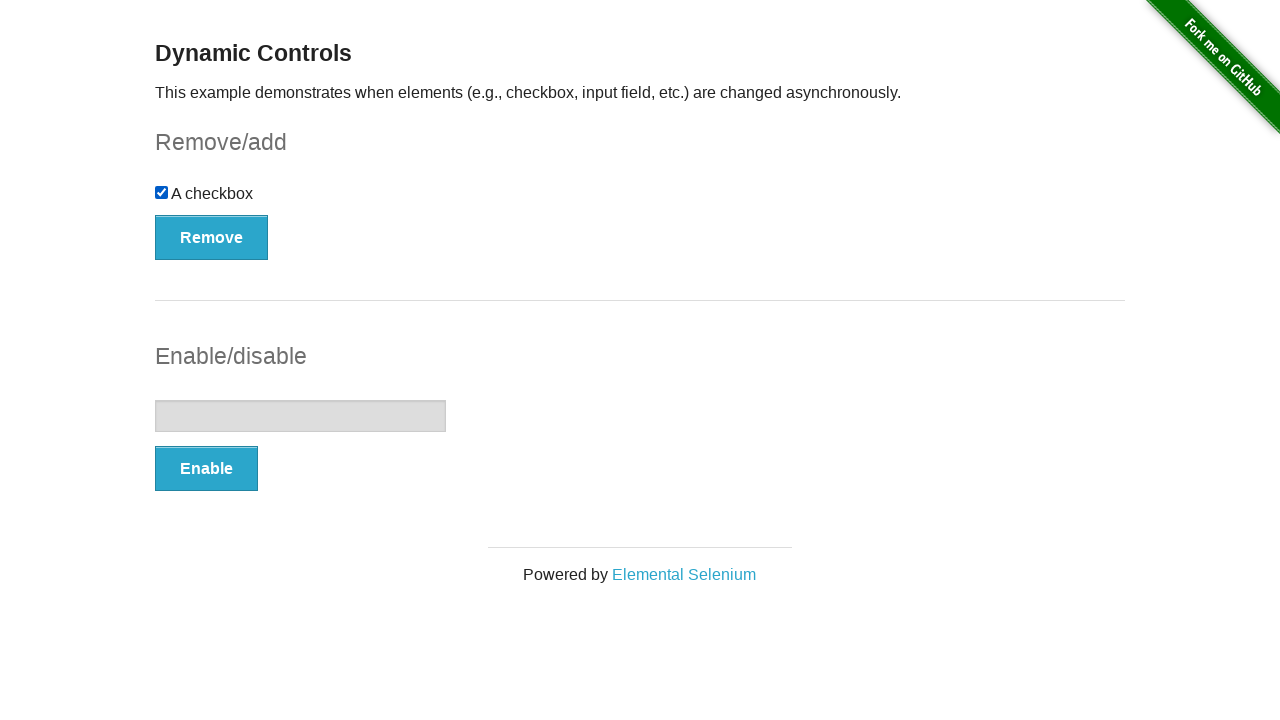

Clicked the Remove button to remove checkbox at (212, 237) on #checkbox-example > button
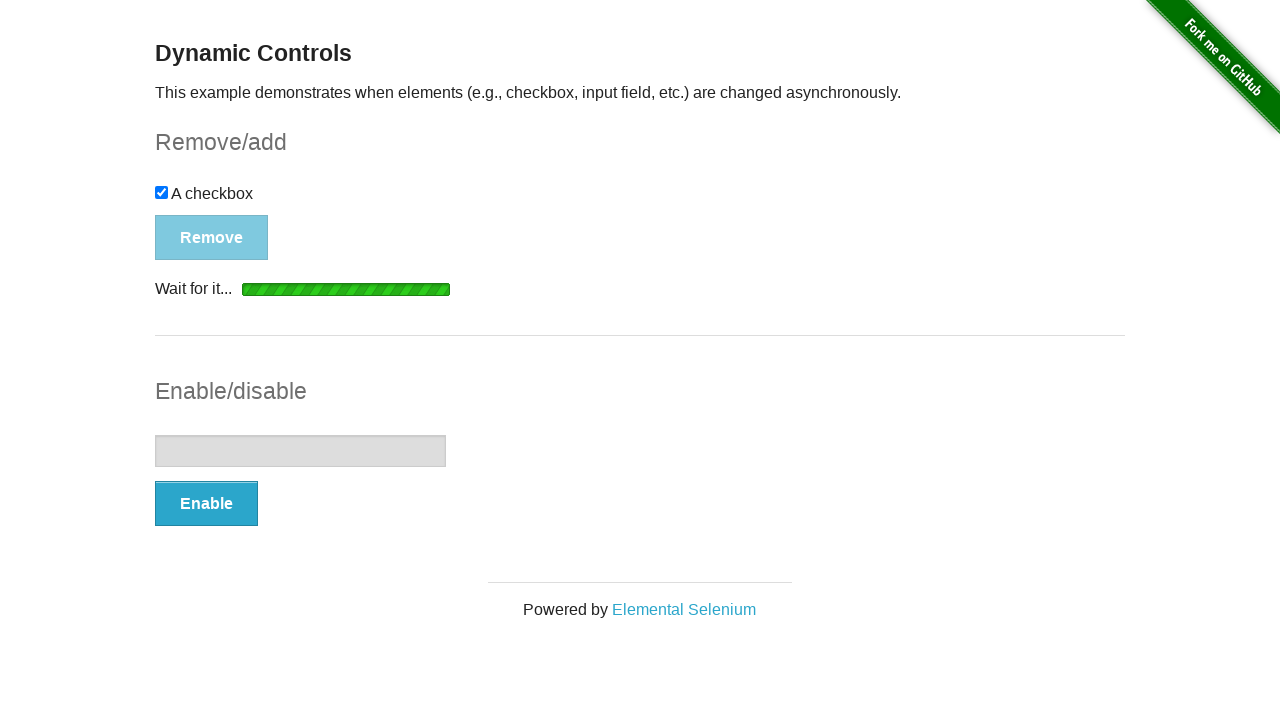

Checkbox was removed and is now hidden
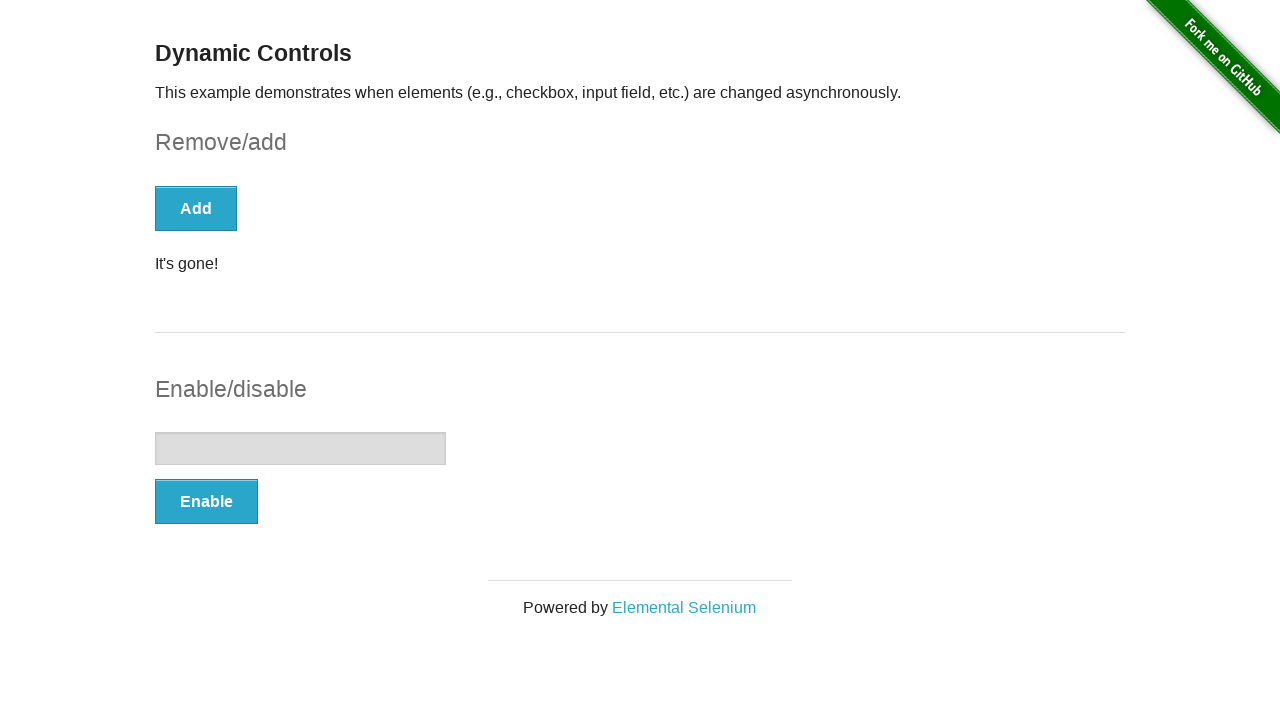

Clicked the Add button to add checkbox back at (196, 208) on #checkbox-example > button
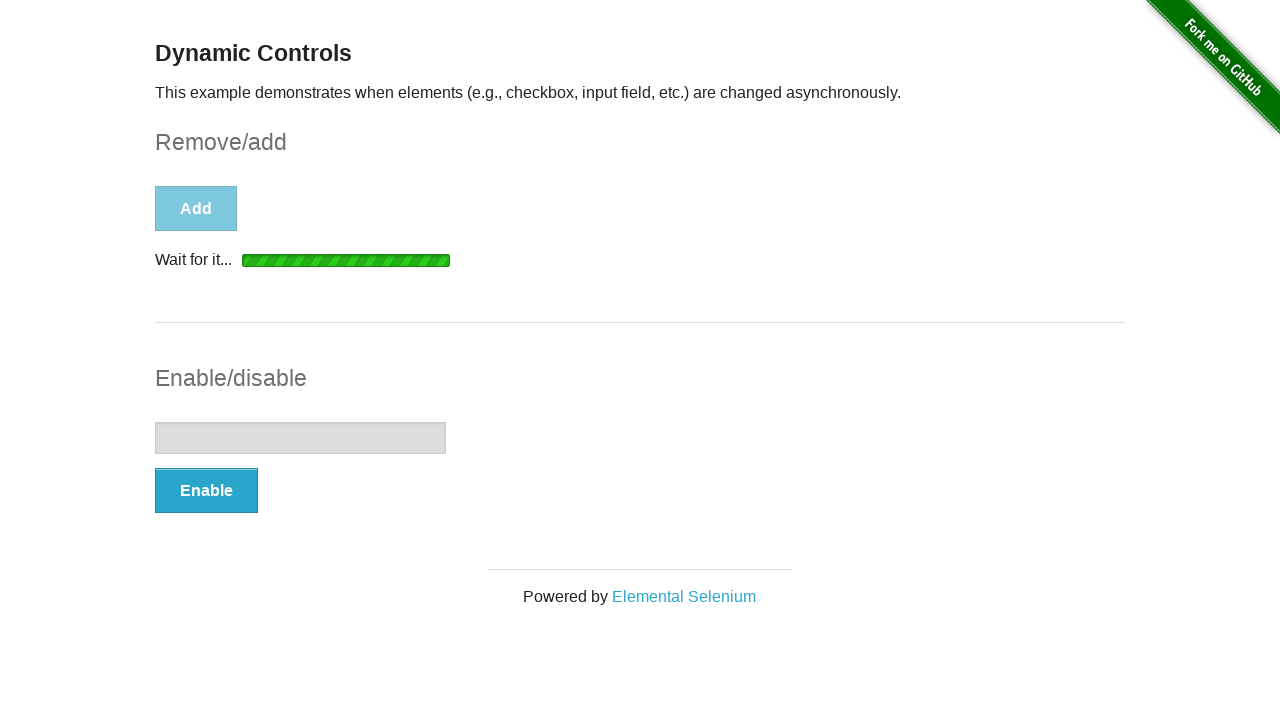

Checkbox was added back and is now visible
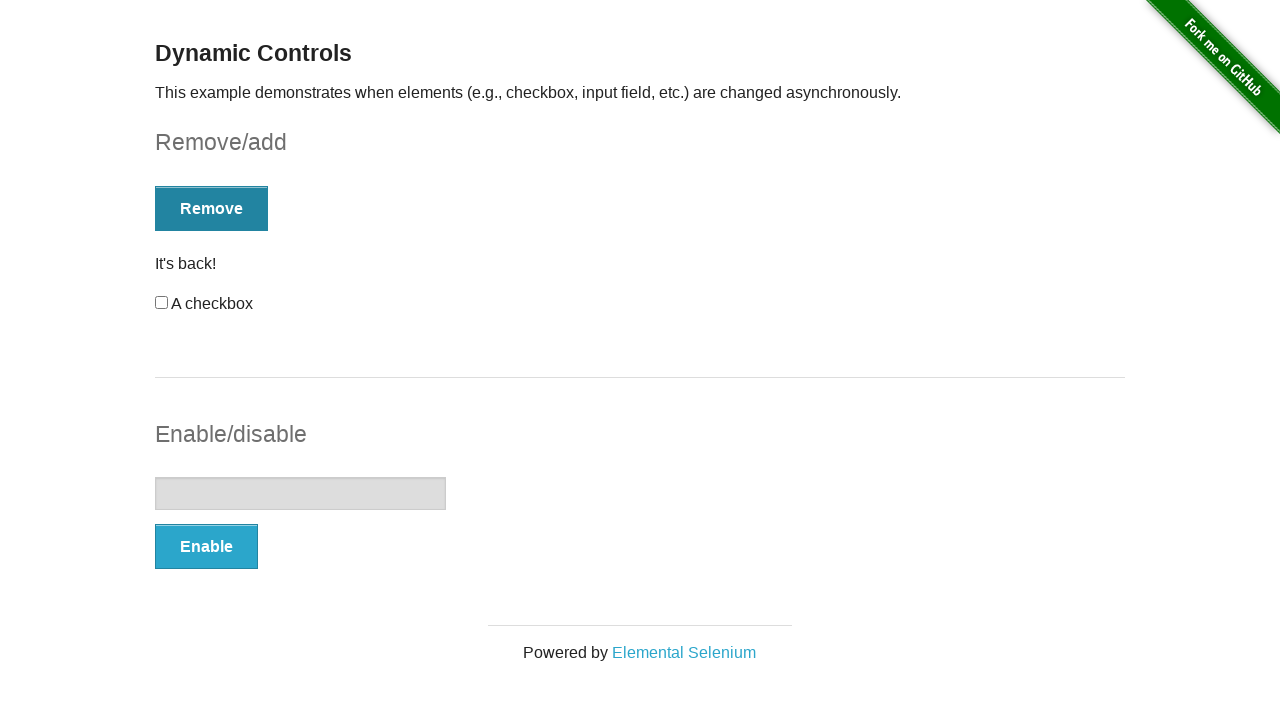

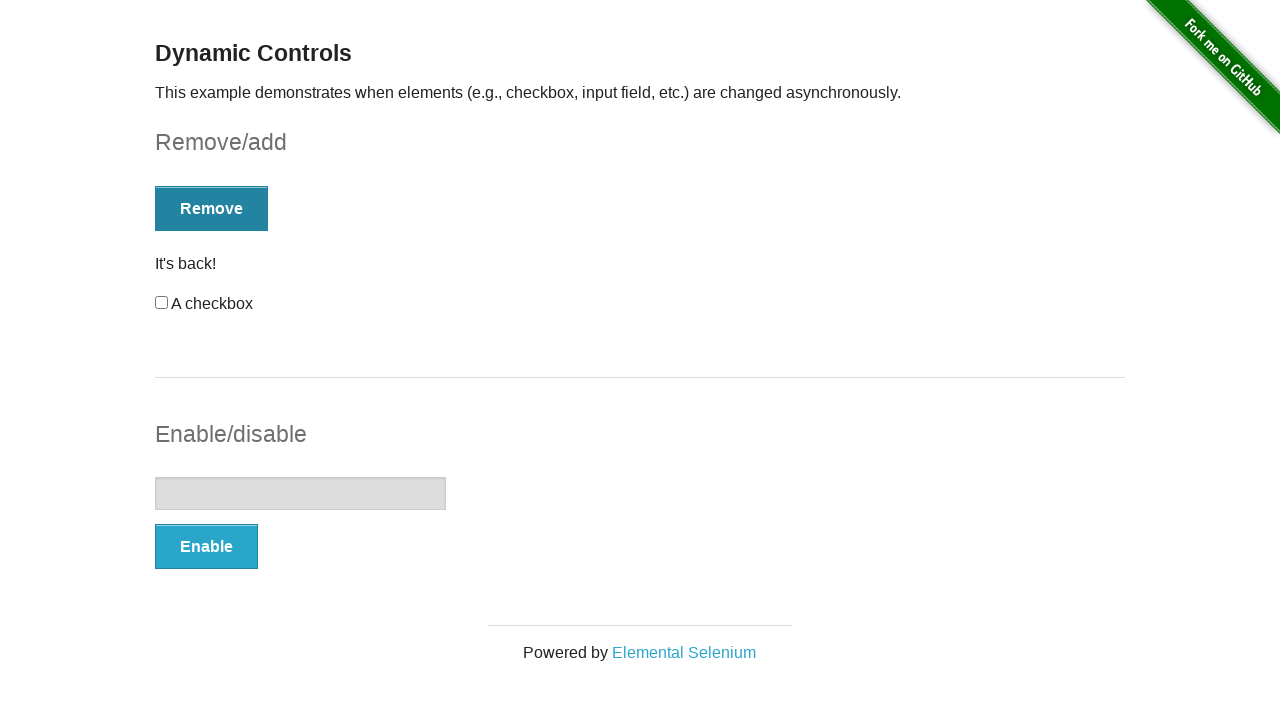